Tests drag and drop functionality by dragging an image element and dropping it into a box container

Starting URL: https://formy-project.herokuapp.com/dragdrop

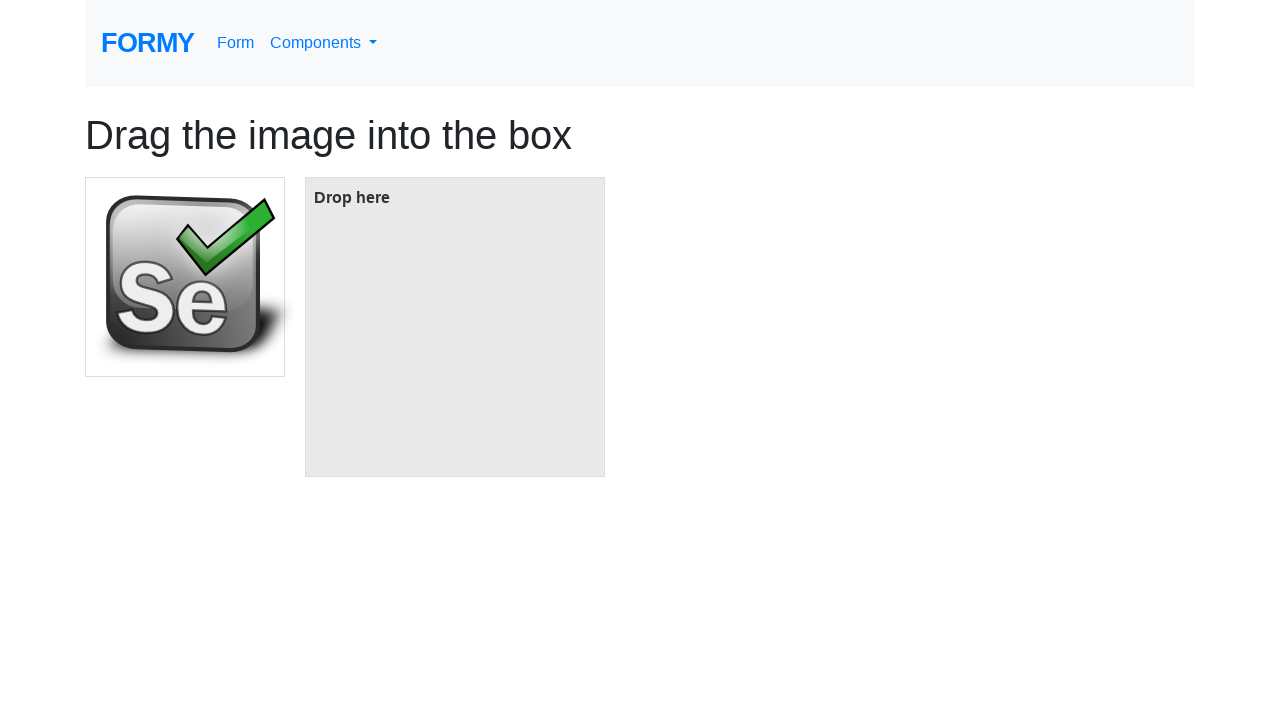

Located the image element to drag
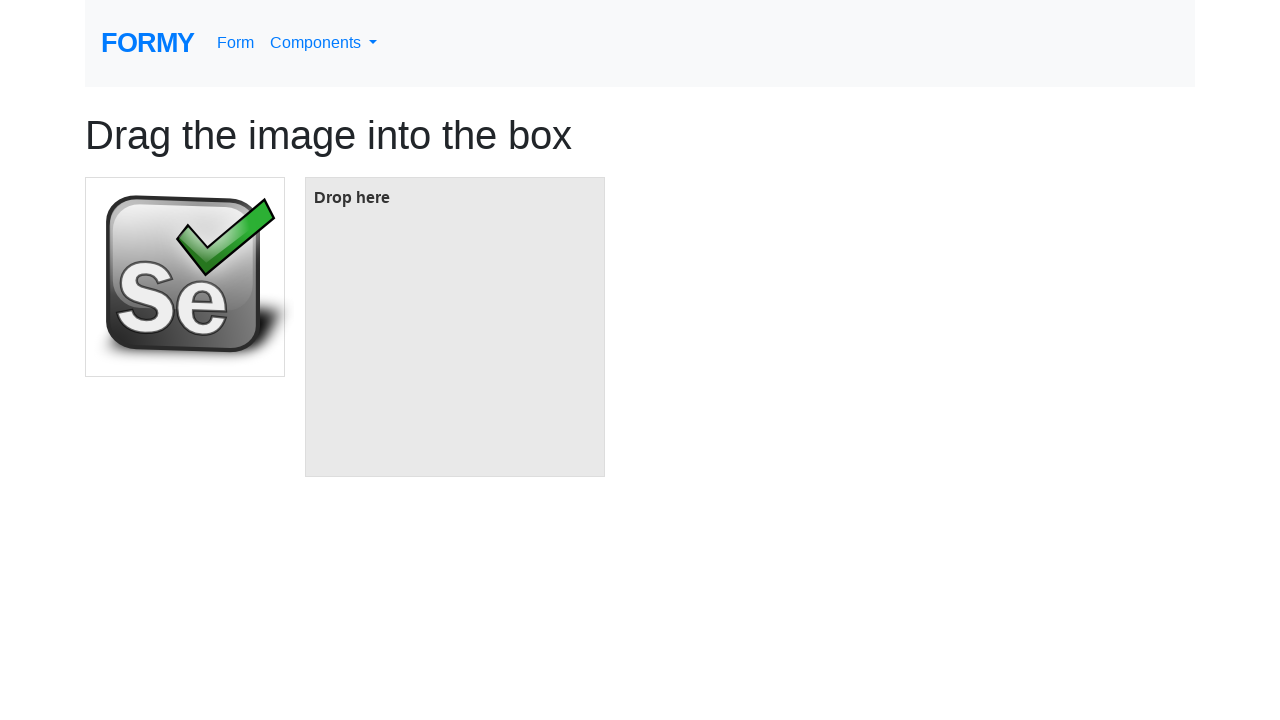

Located the target box element
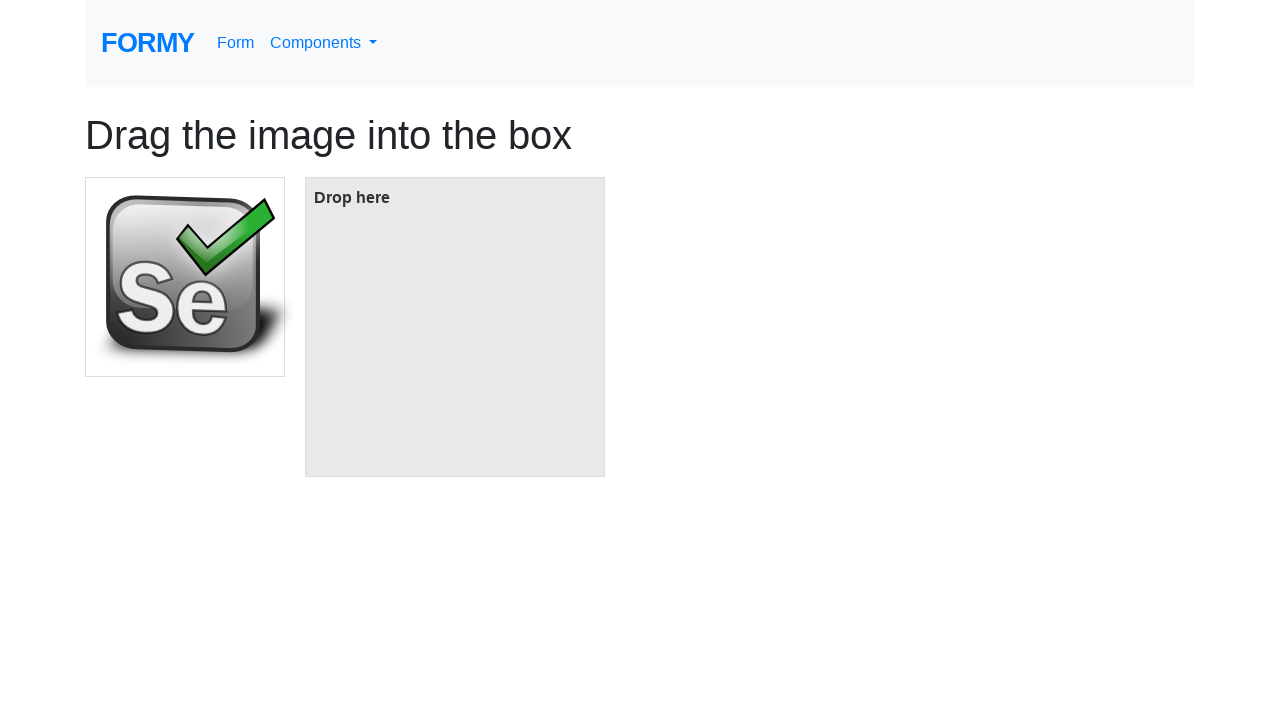

Dragged image element and dropped it into the box container at (455, 327)
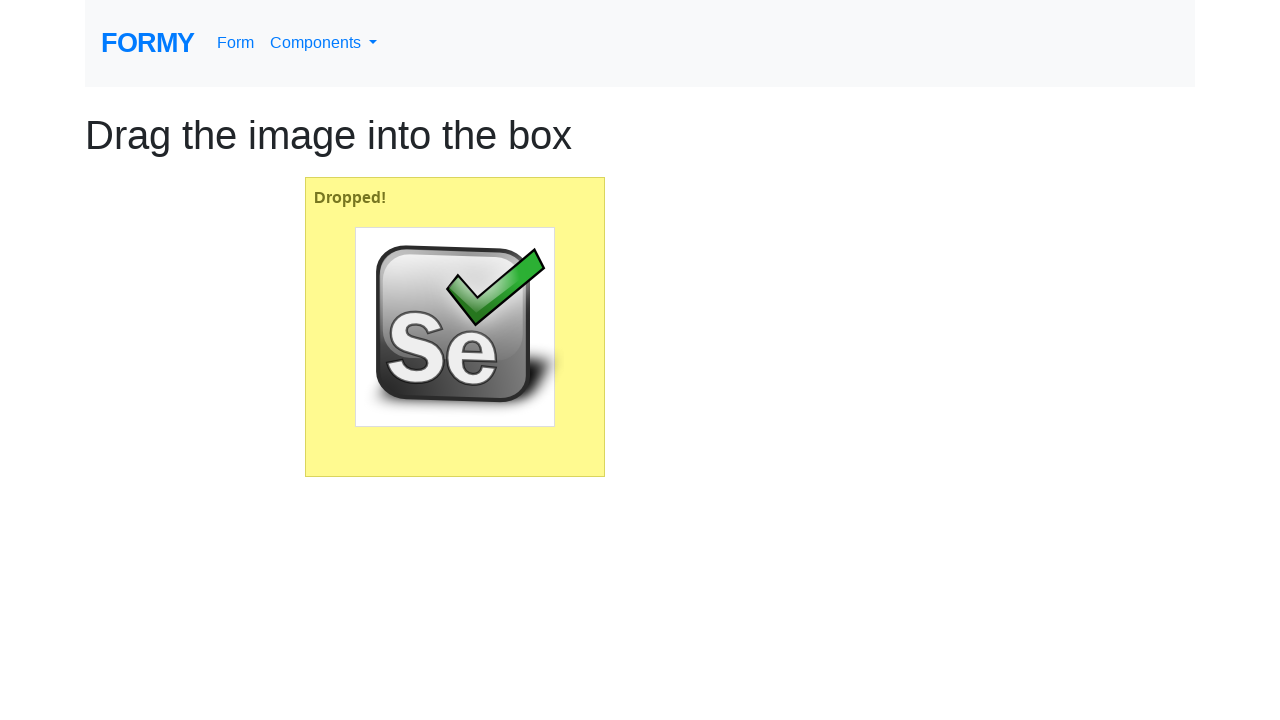

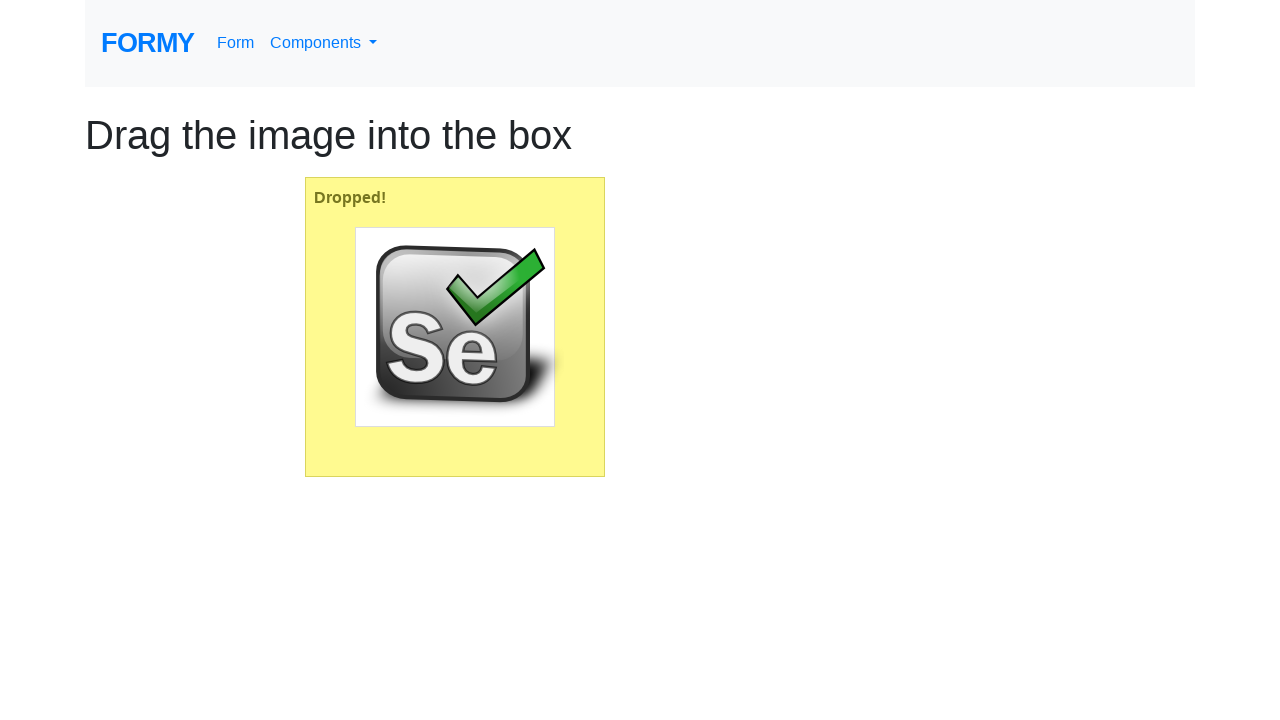